Tests confirmation alert handling by clicking a button, dismissing the confirmation dialog, and verifying the result.

Starting URL: https://demoqa.com/alerts

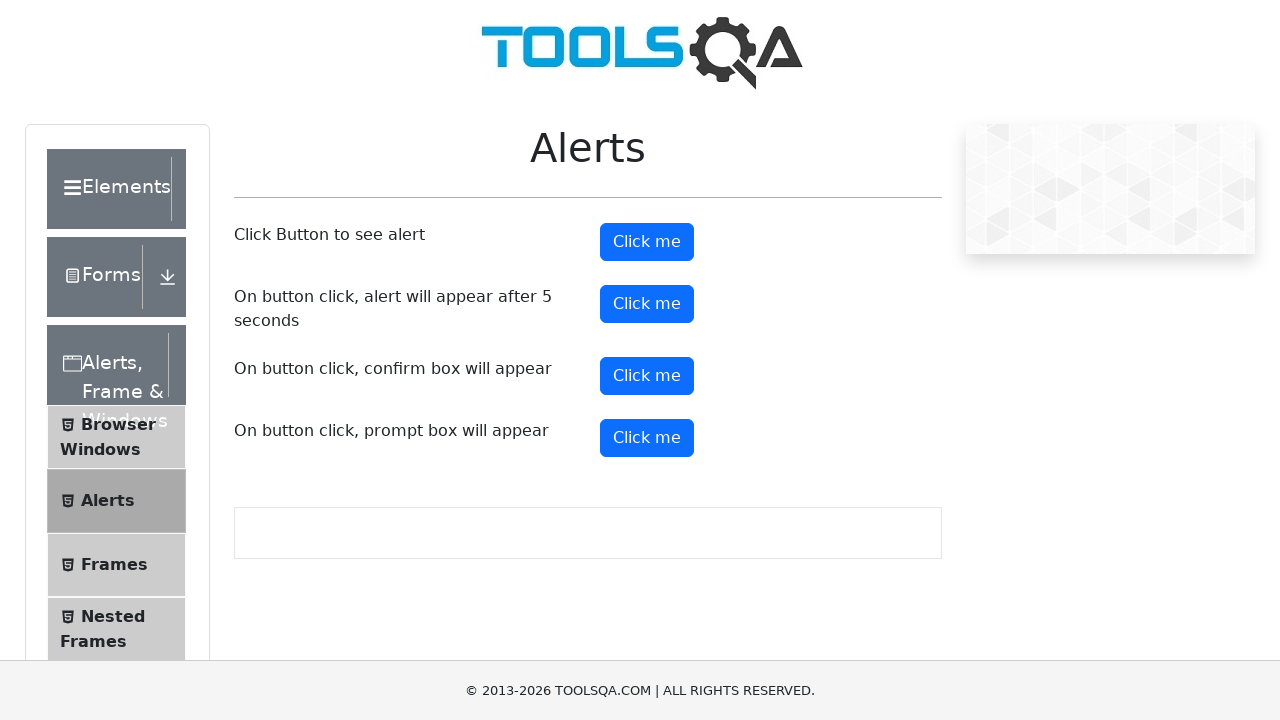

Set up dialog handler to dismiss confirmation alerts
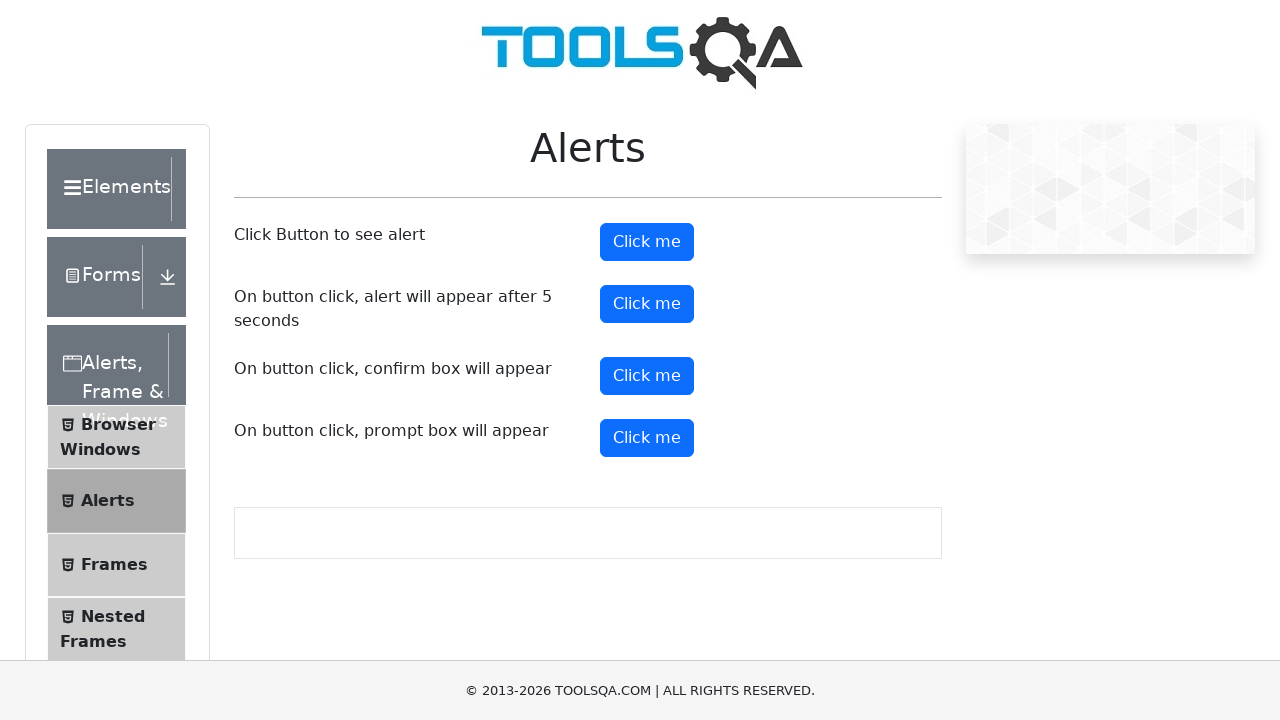

Clicked confirm button to trigger confirmation alert at (647, 376) on button#confirmButton
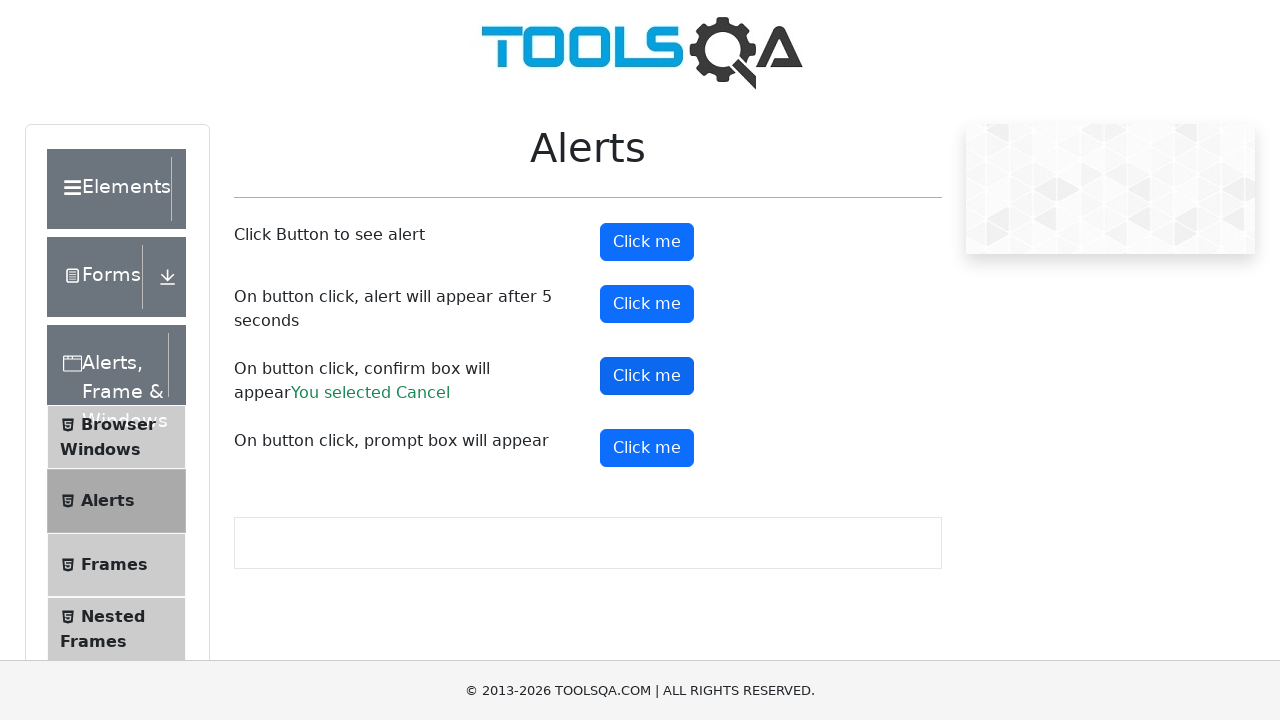

Confirmed that cancel confirmation message appeared after dismissing the dialog
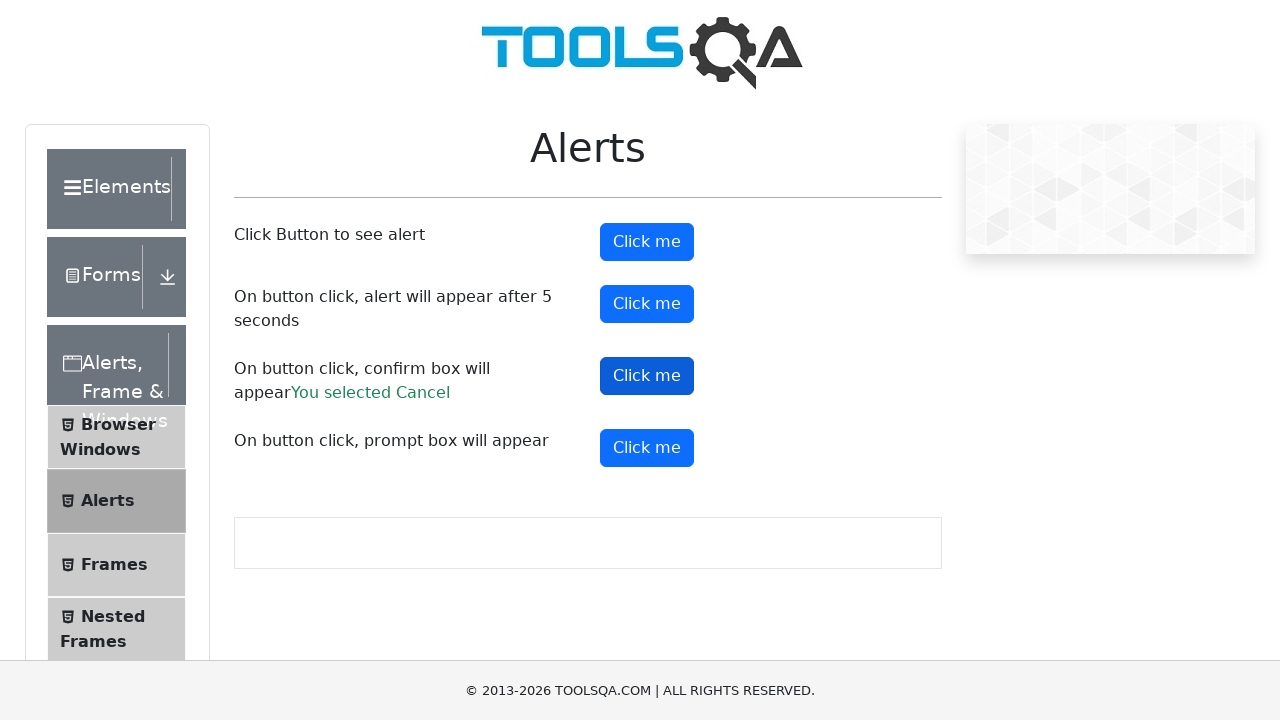

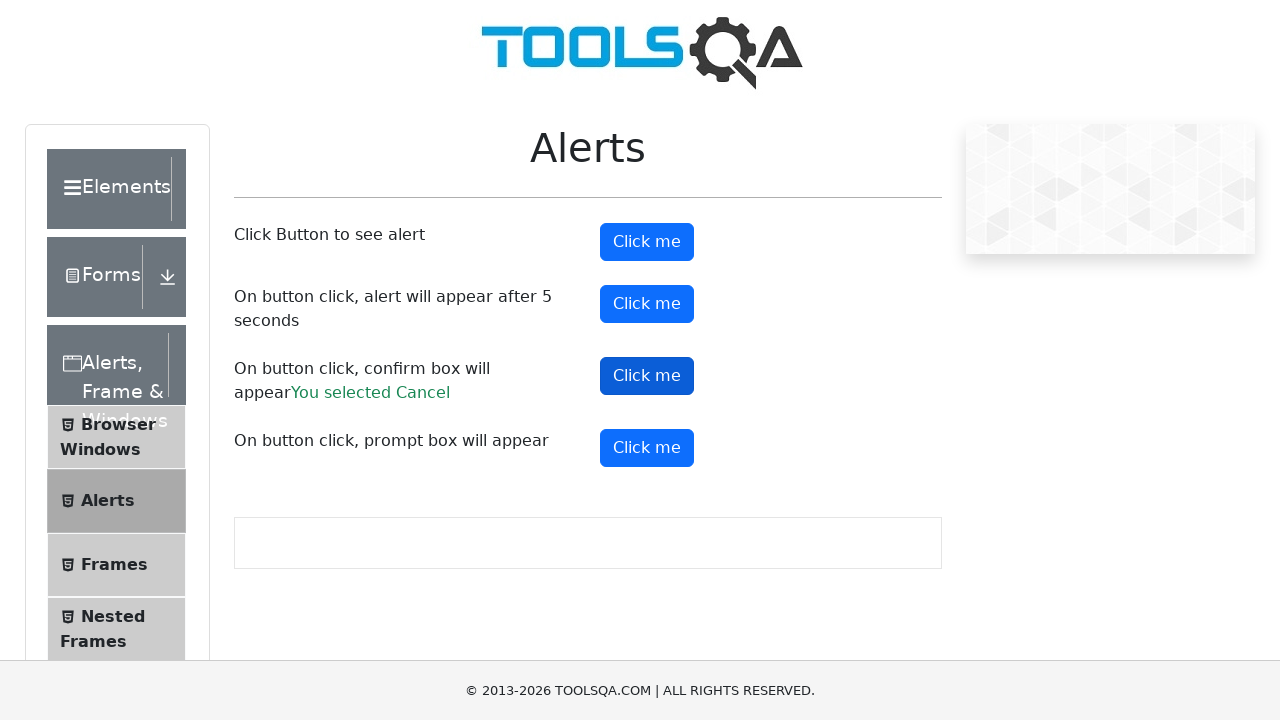